Navigates to W3Schools CSS table page and interacts with a table element to verify its content

Starting URL: https://www.w3schools.com/css/css_table.asp

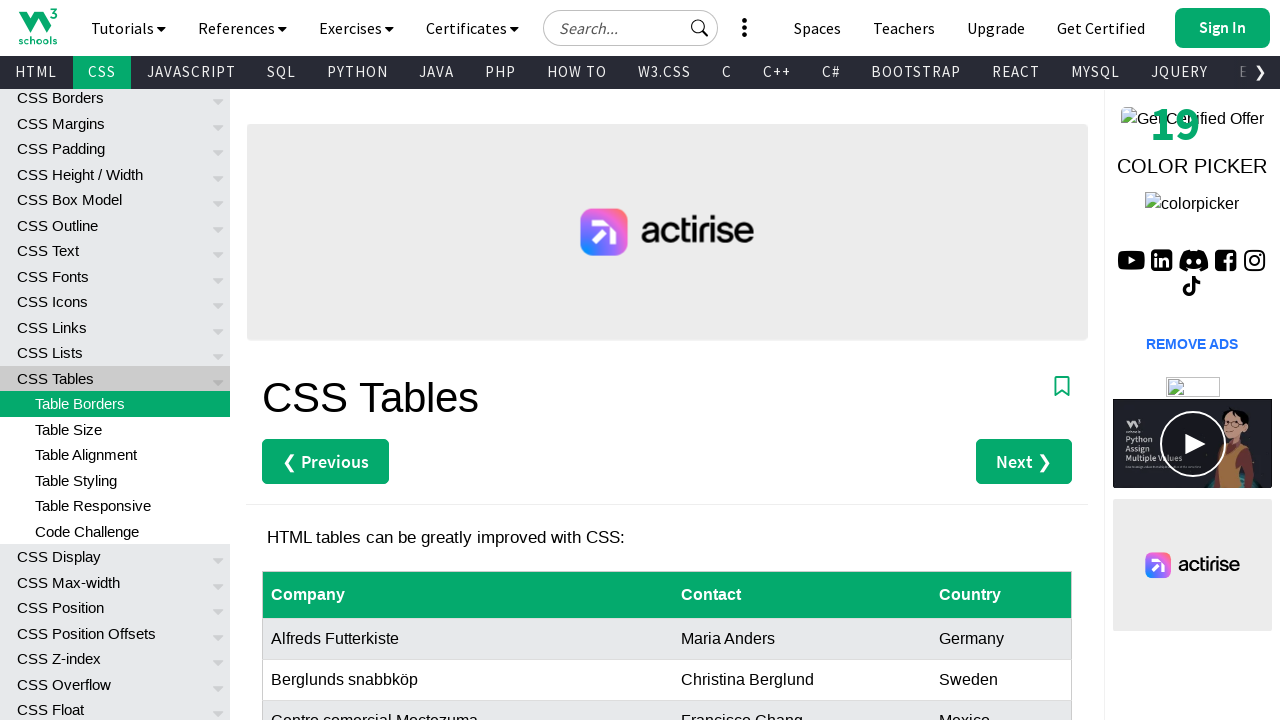

Navigated to W3Schools CSS table page
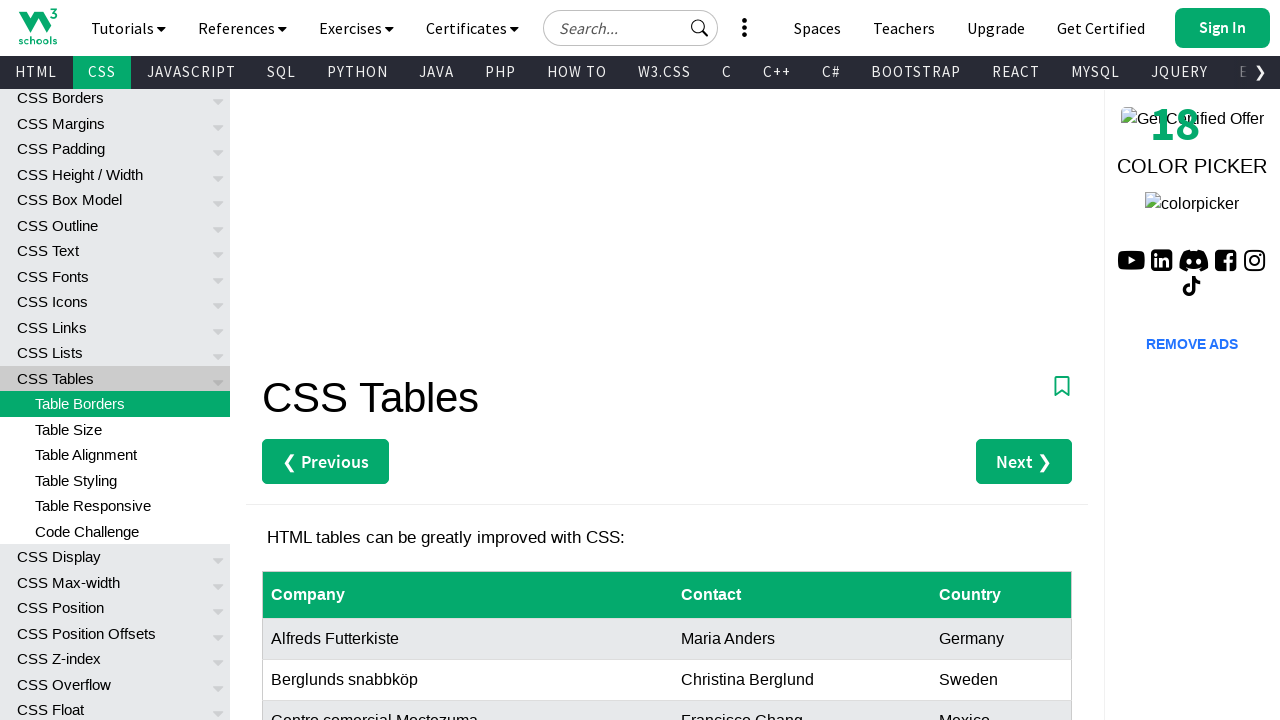

Located the last cell in the last row of the customers table
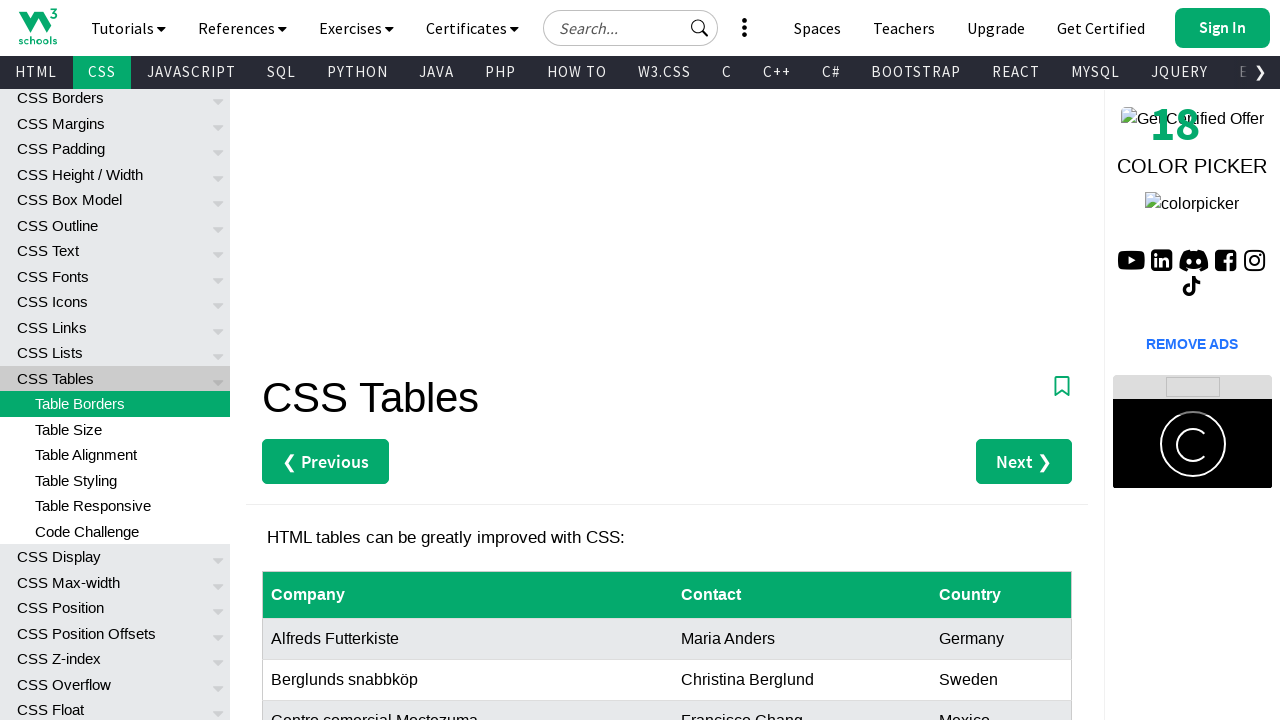

Verified that the table cell is visible
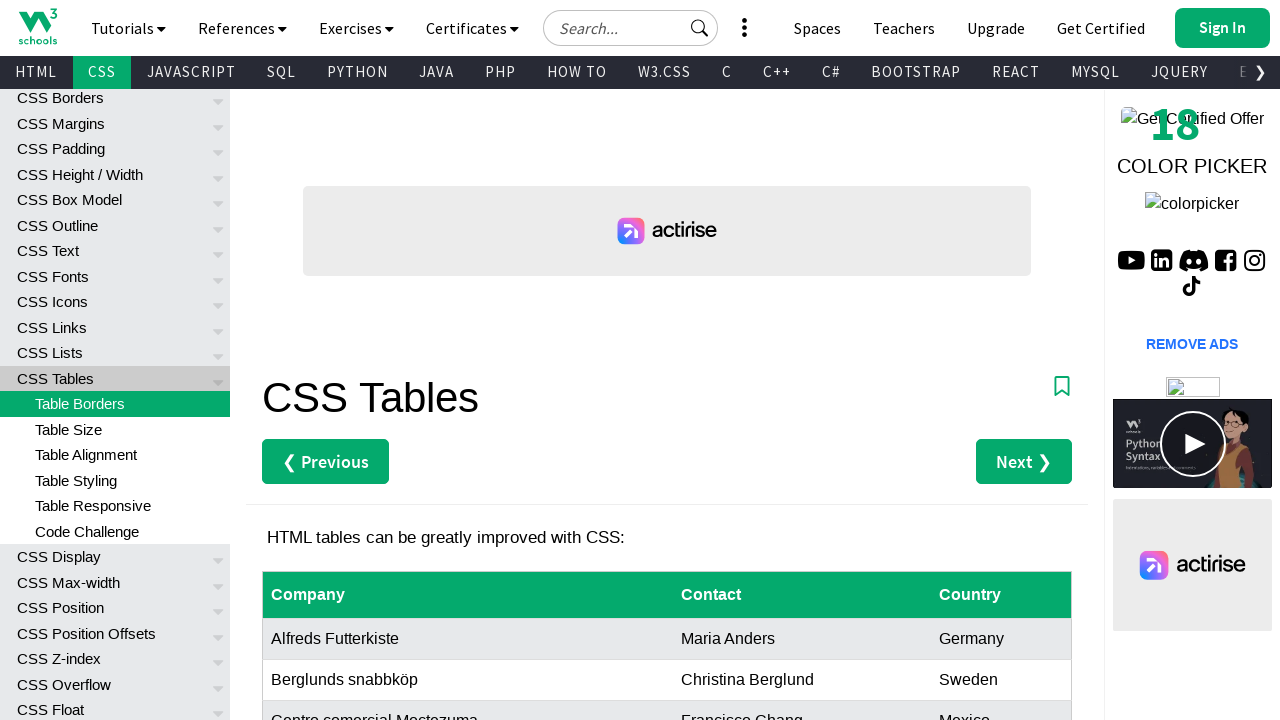

Retrieved text content from table cell: 'Italy'
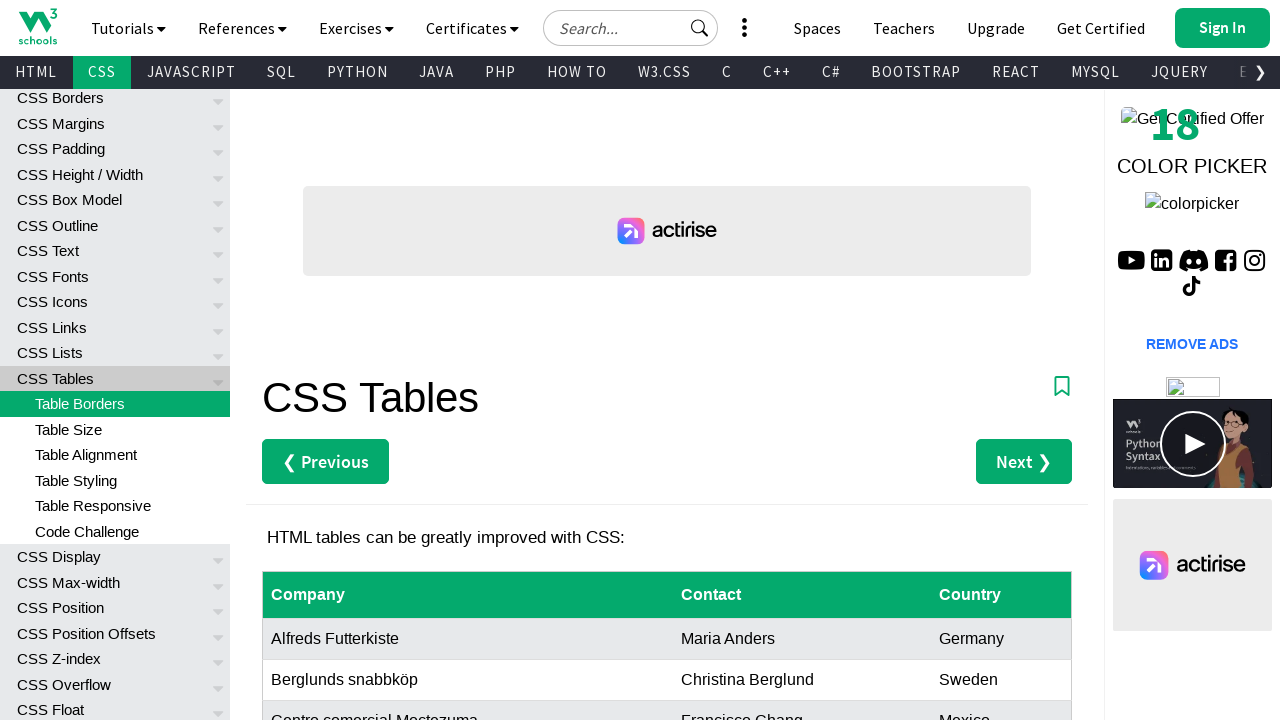

Printed the text content to console
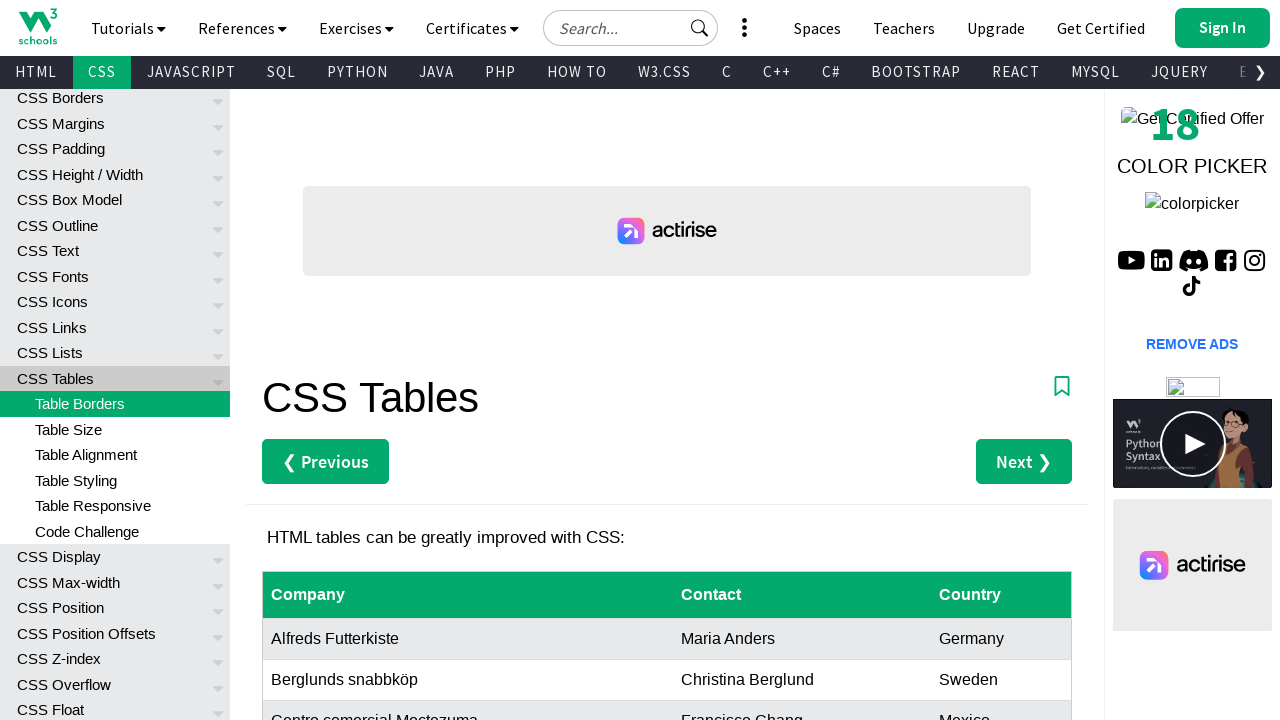

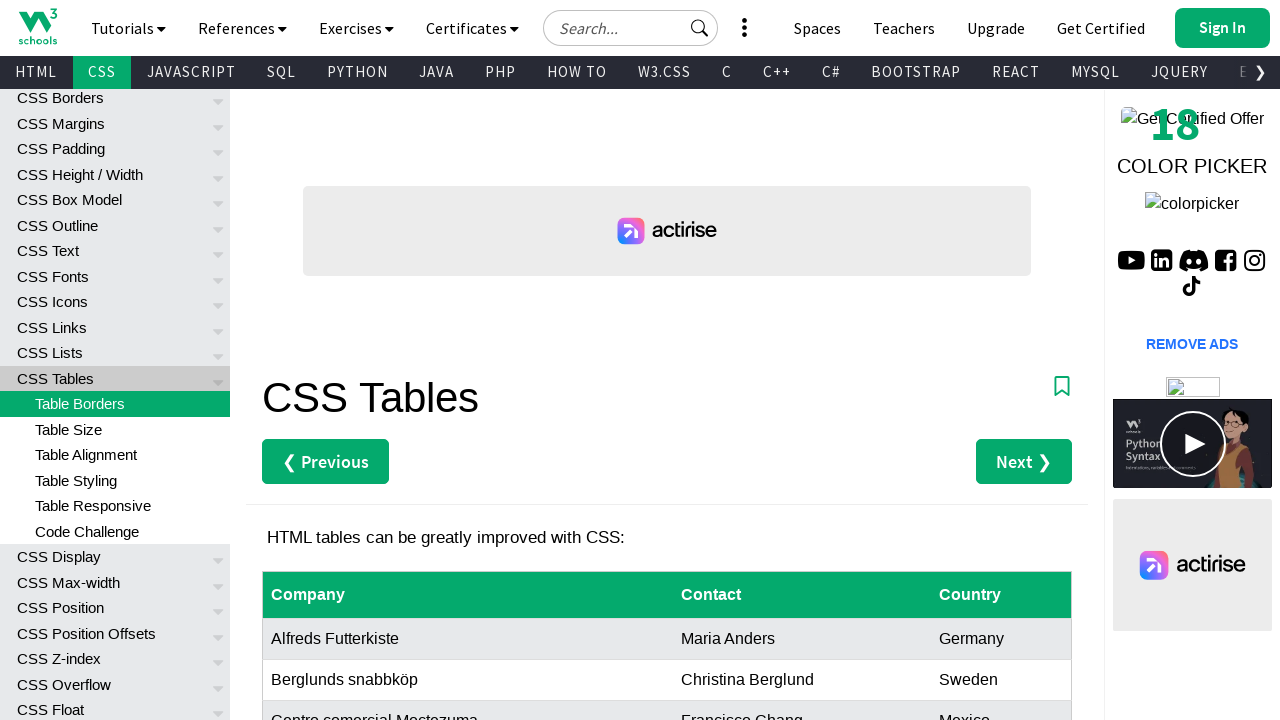